Navigates to the Demoblaze demo e-commerce site and verifies that links are present on the page

Starting URL: https://www.demoblaze.com/index.html

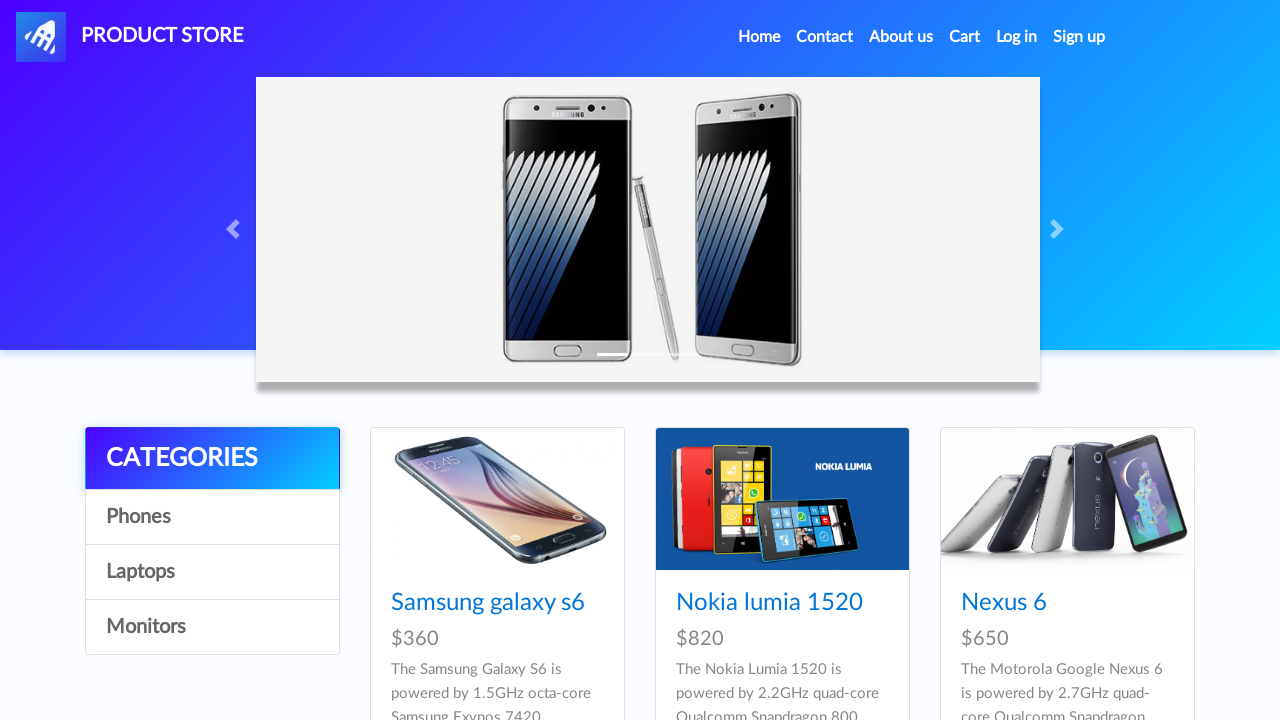

Waited for links to be present on the page
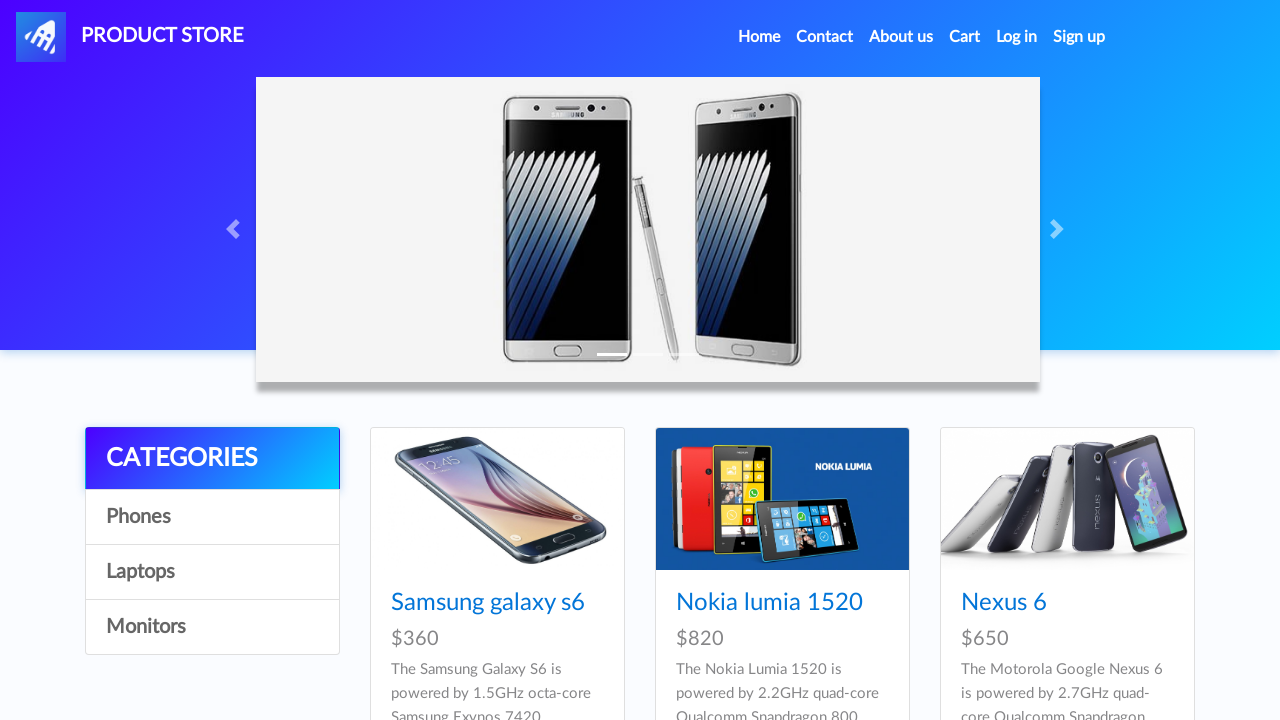

Located all links on the page
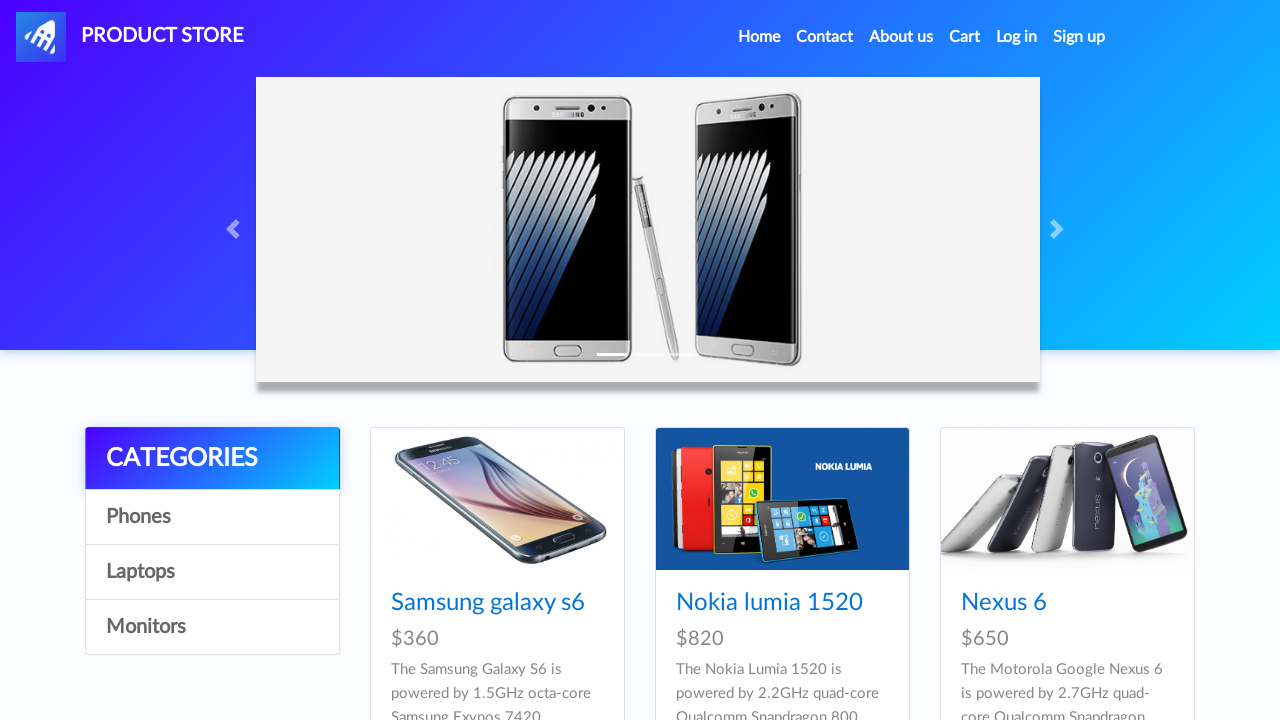

Verified that links are present on the Demoblaze page
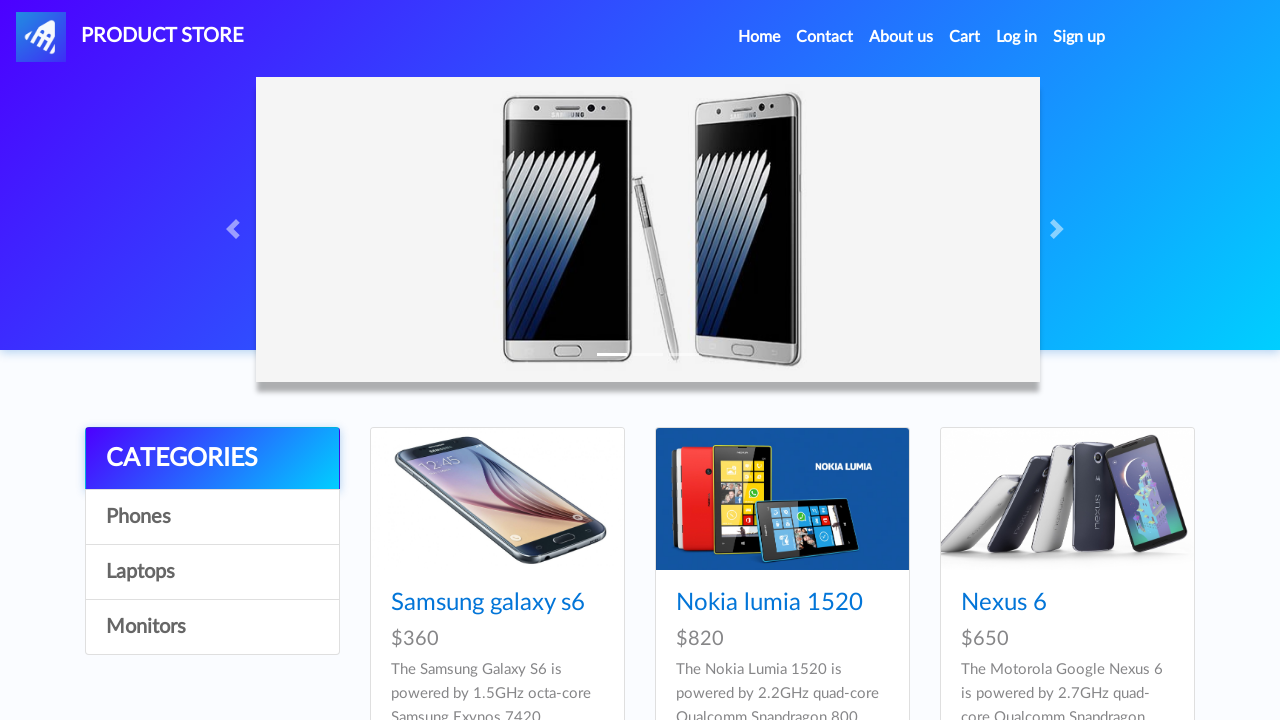

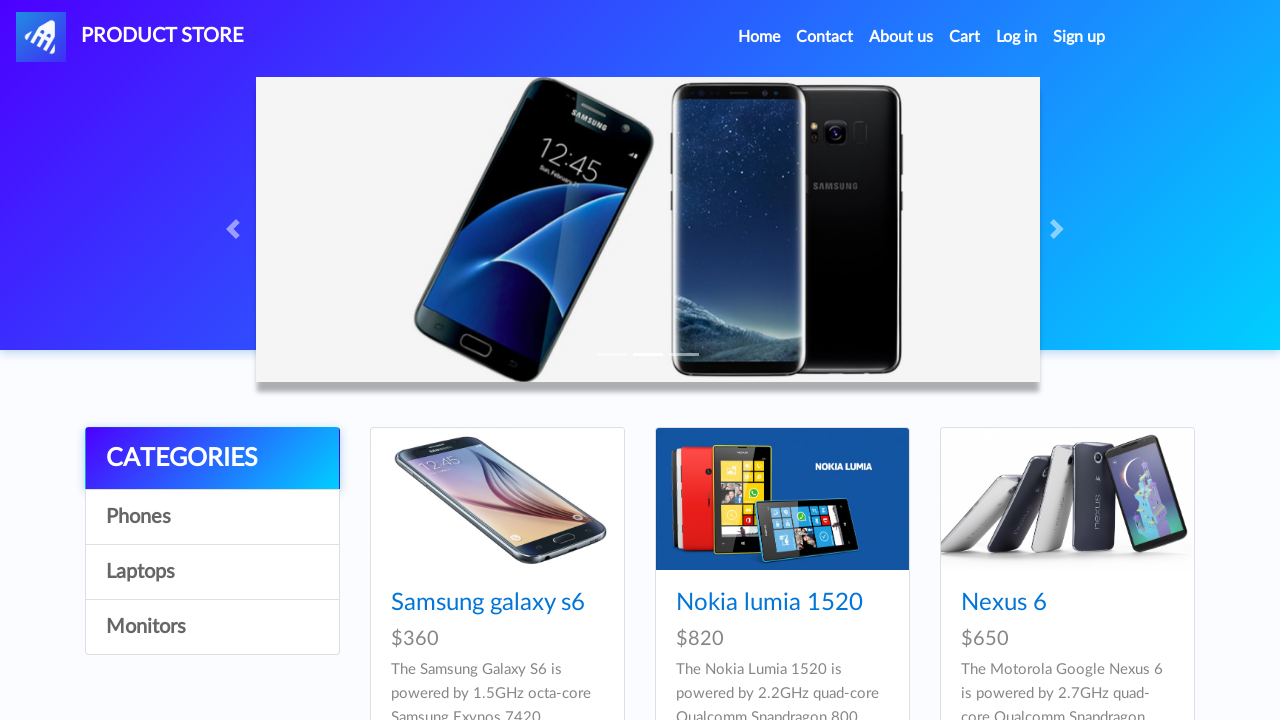